Tests adding a todo item and then destroying/deleting it by hovering and clicking the destroy button

Starting URL: http://todomvc.com/examples/typescript-angular

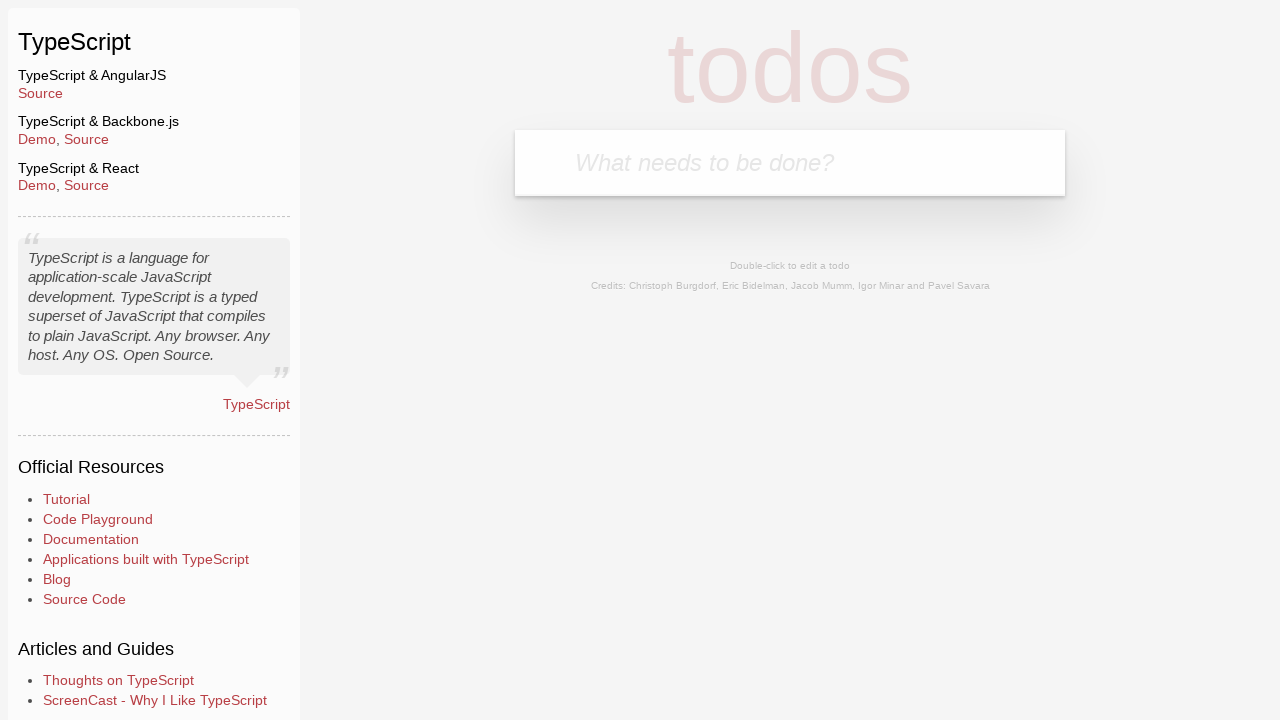

Filled todo input field with 'toDestroy' on body > section > header > form > input
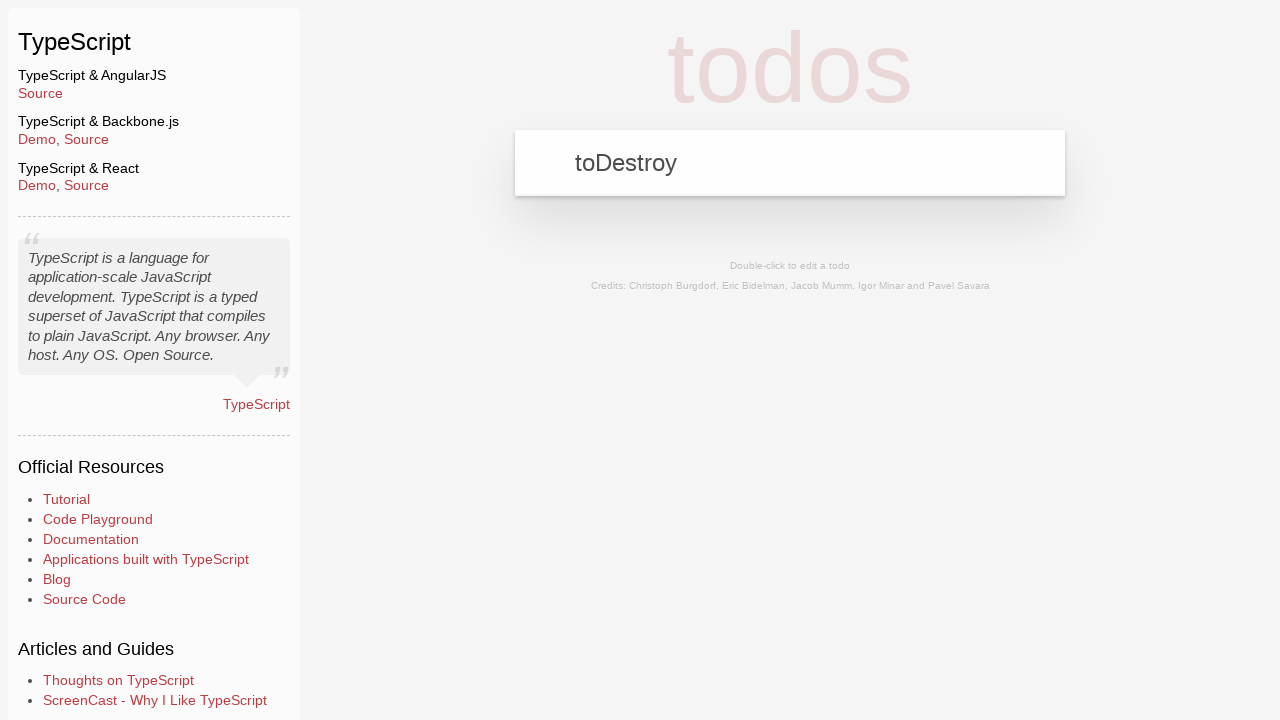

Pressed Enter to add the todo item on body > section > header > form > input
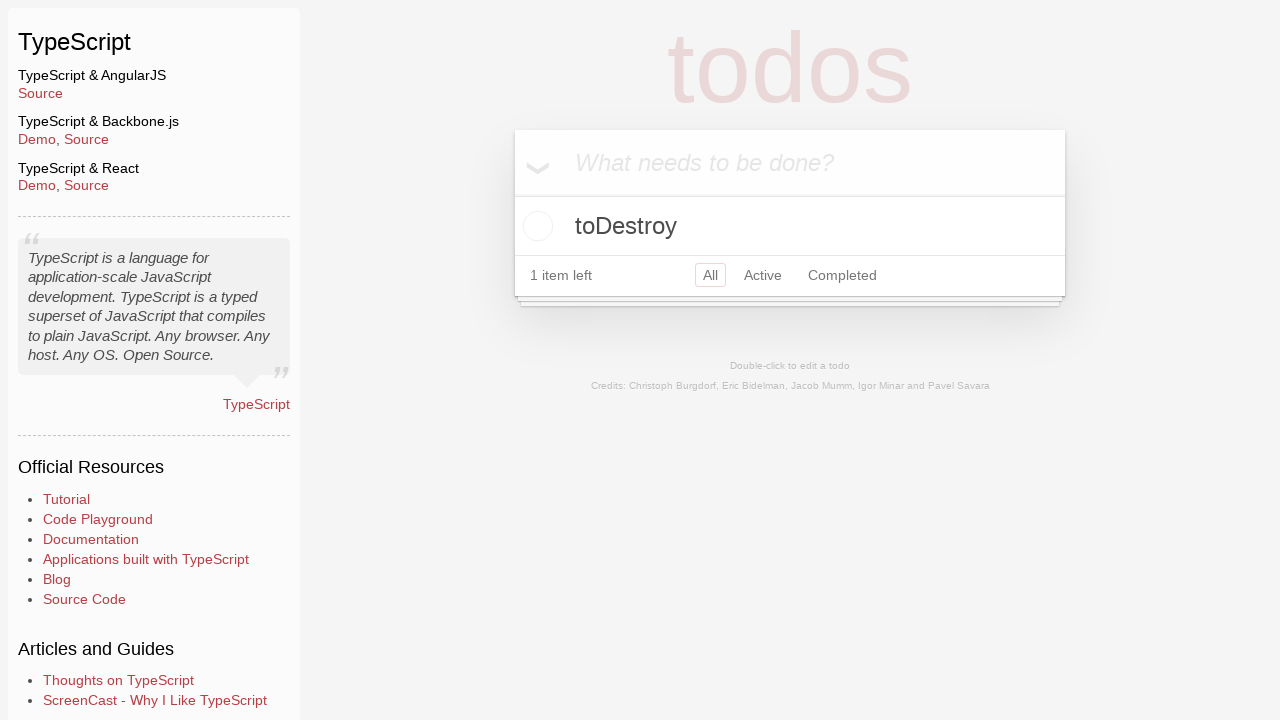

Hovered over todo label to reveal destroy button at (790, 226) on body > section > section > ul > li > div > label
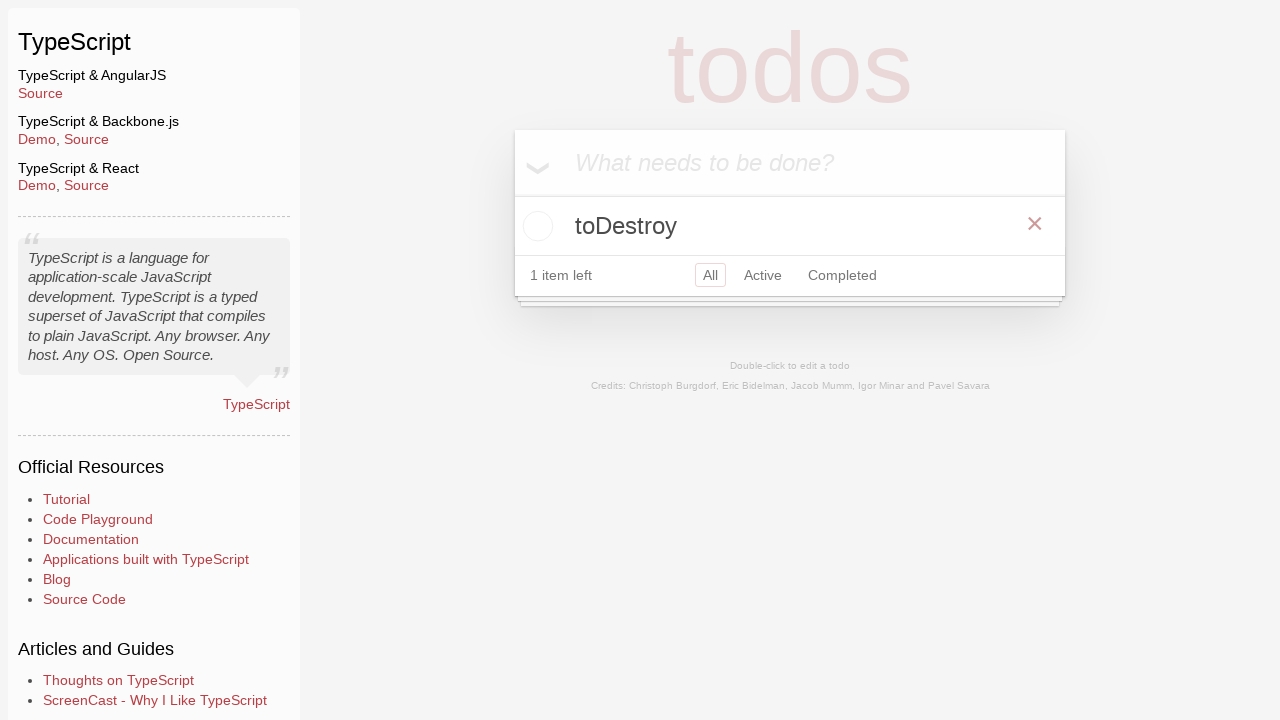

Clicked destroy button to delete the todo item at (1035, 224) on body > section > section > ul > li > div > button
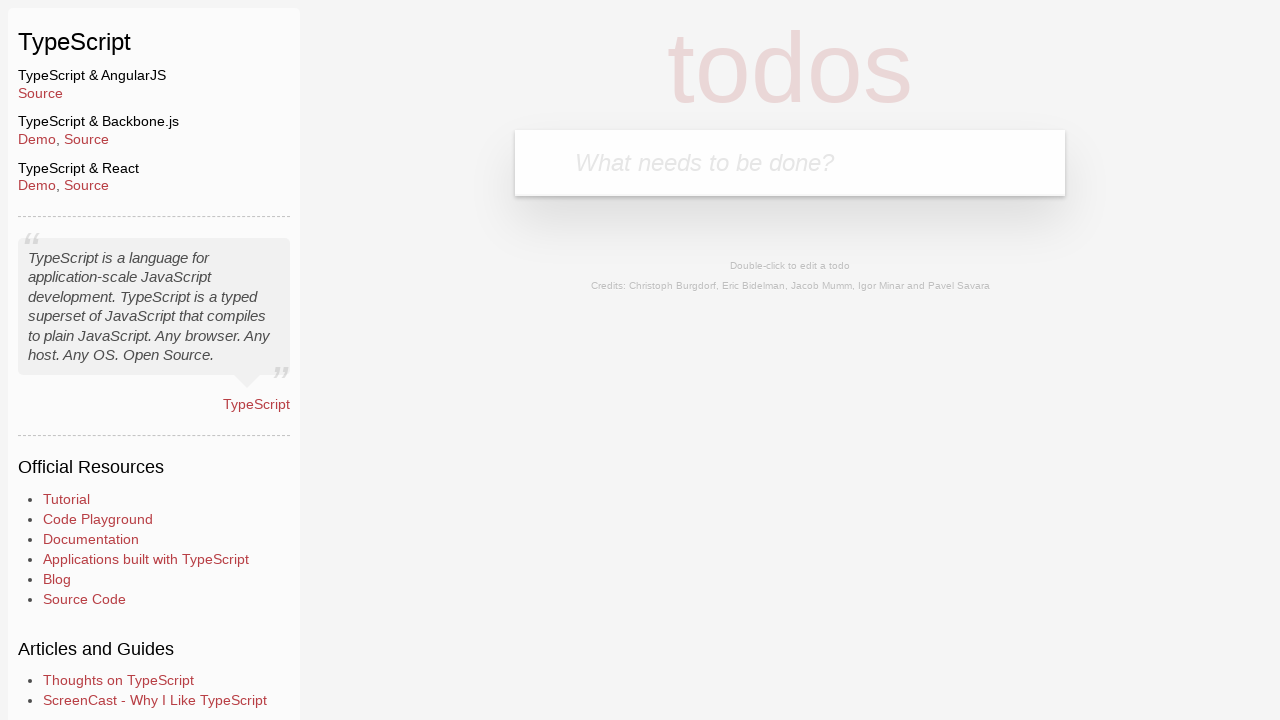

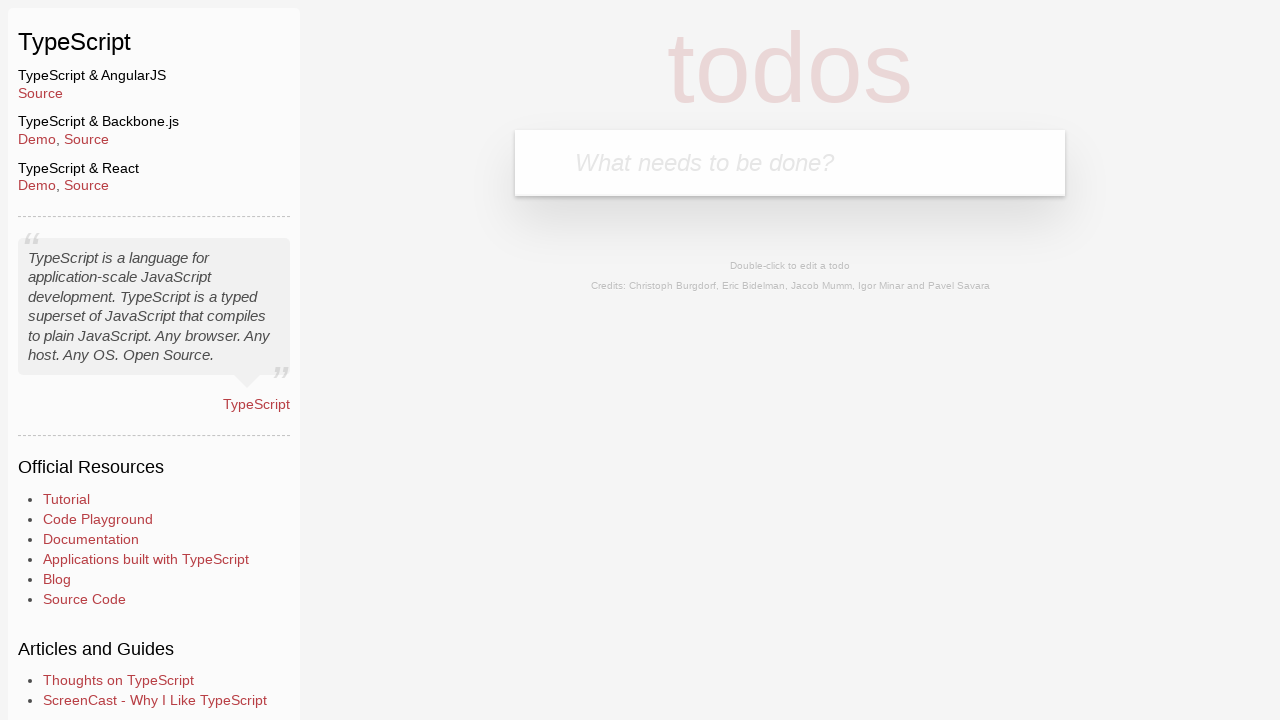